Tests table sorting functionality by clicking on a column header to sort, verifying the sort order, and searching for a specific item's price through pagination

Starting URL: https://rahulshettyacademy.com/seleniumPractise/#/offers

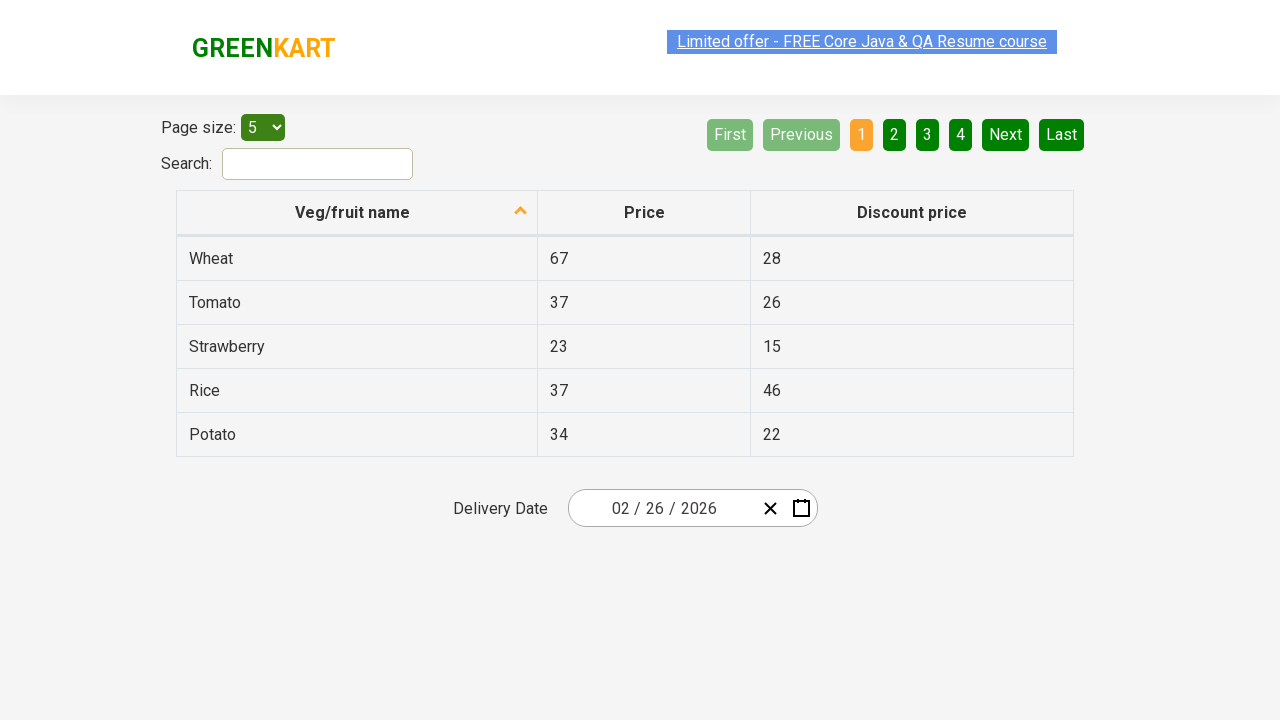

Clicked first column header to sort vegetables at (357, 213) on xpath=//table/thead/tr/th[1]
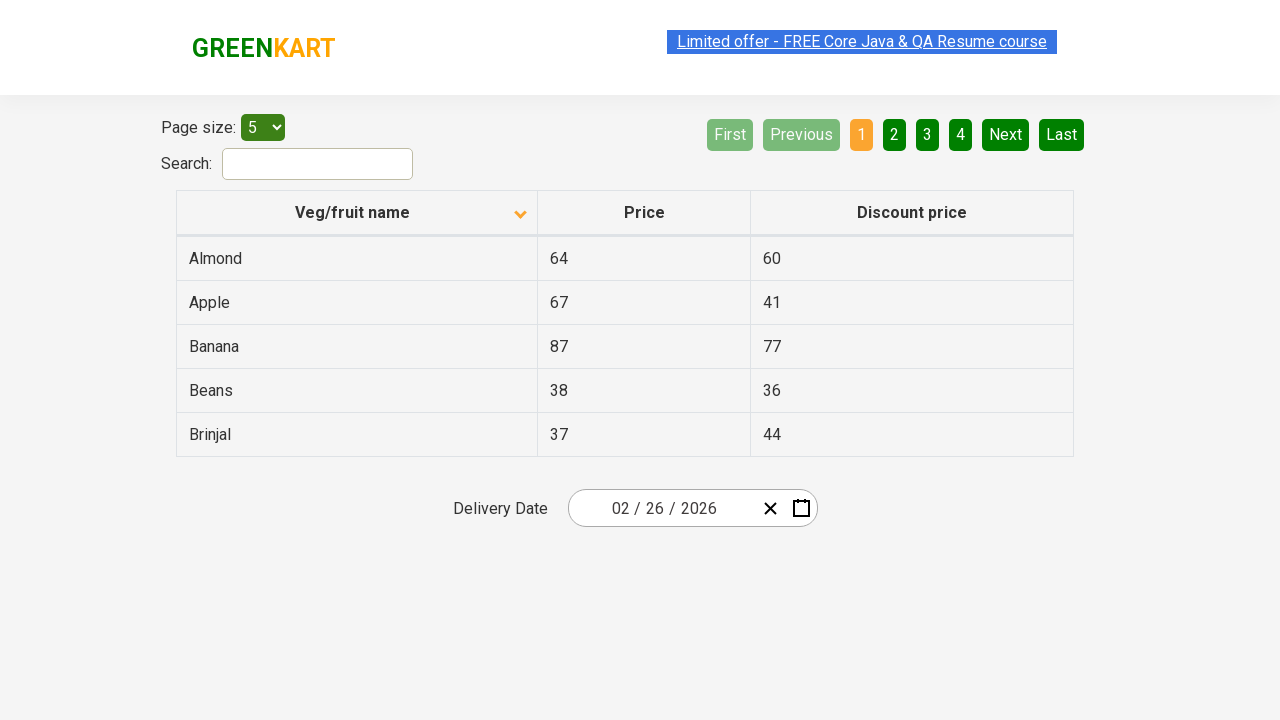

Table sorted and loaded
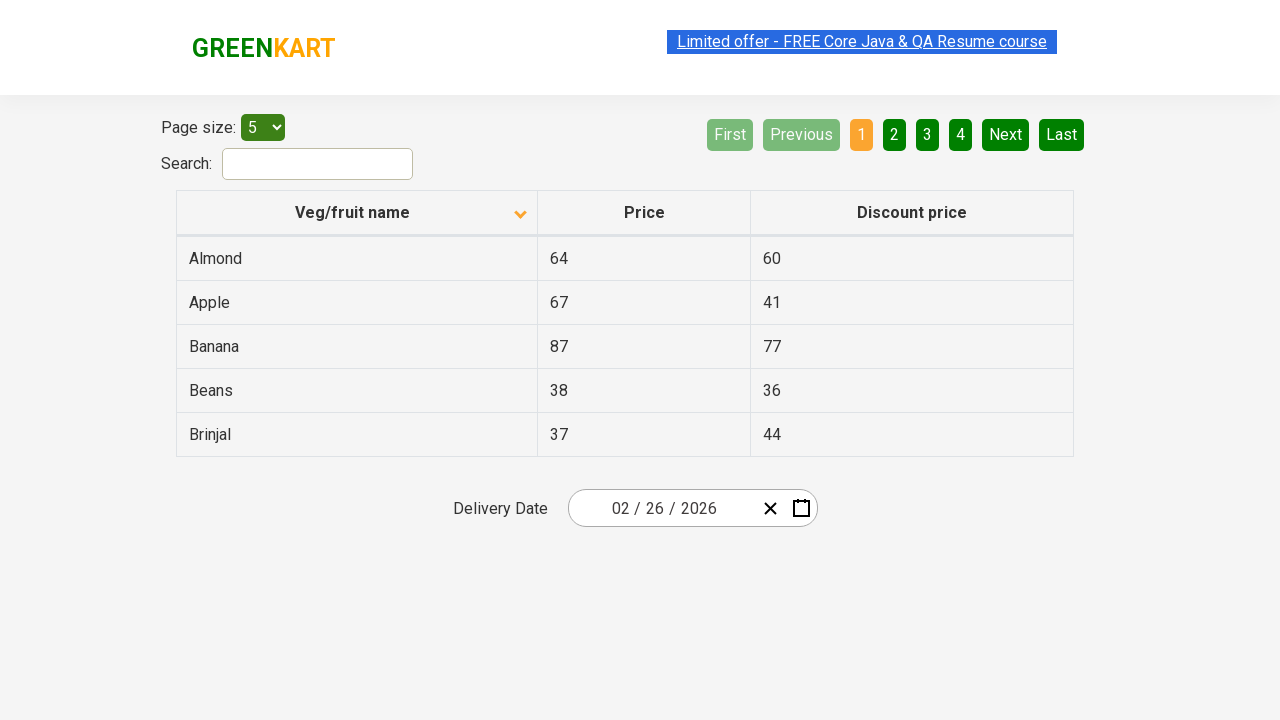

Captured all vegetable names from first column
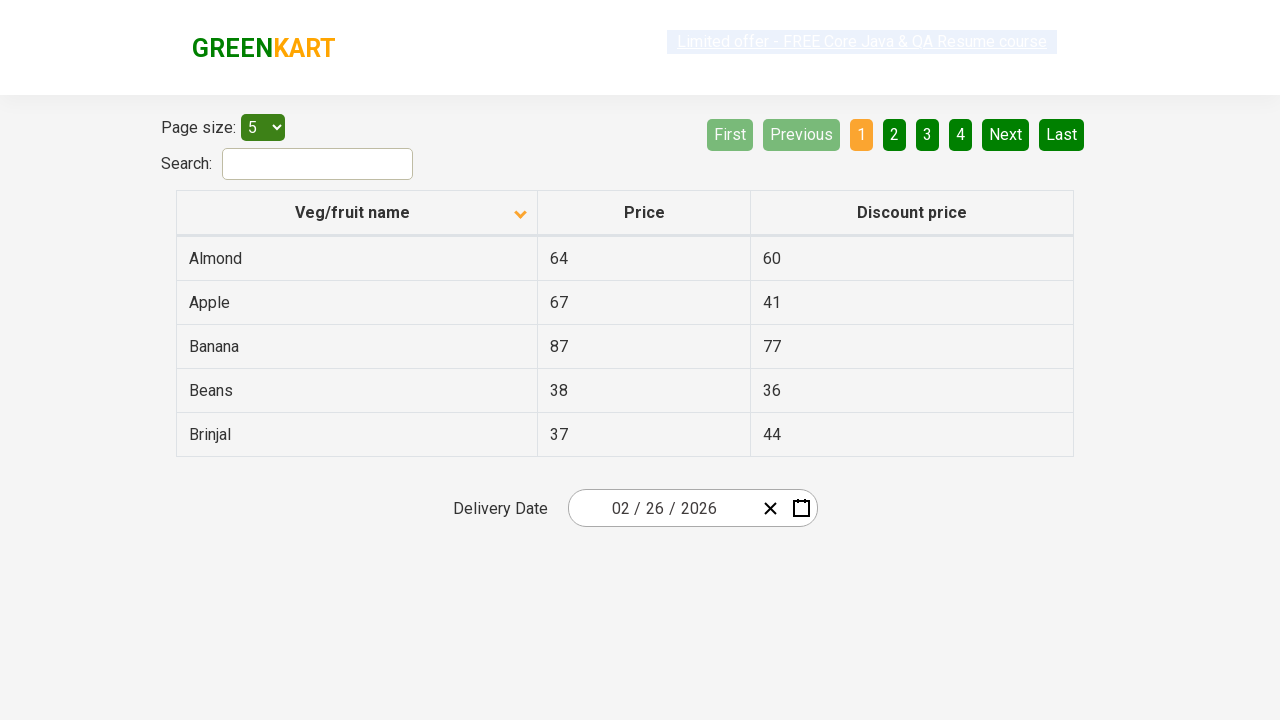

Extracted 5 vegetable names from table
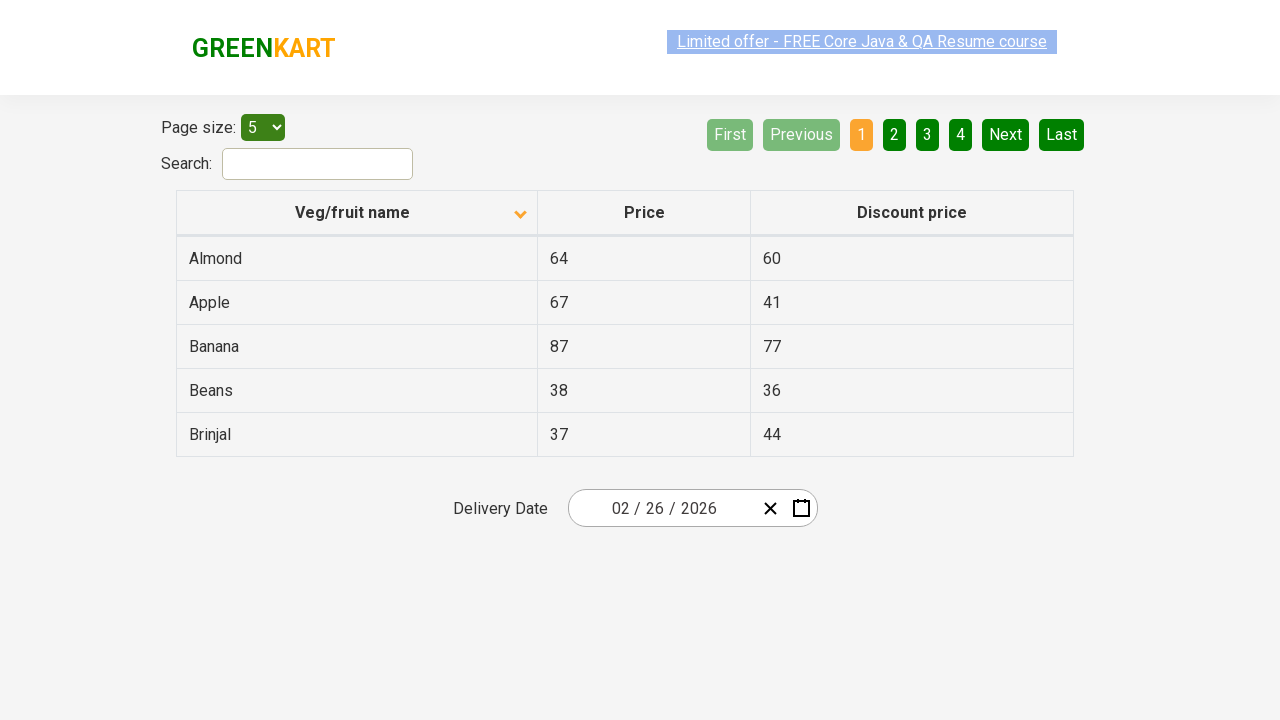

Verified that vegetable names are sorted alphabetically
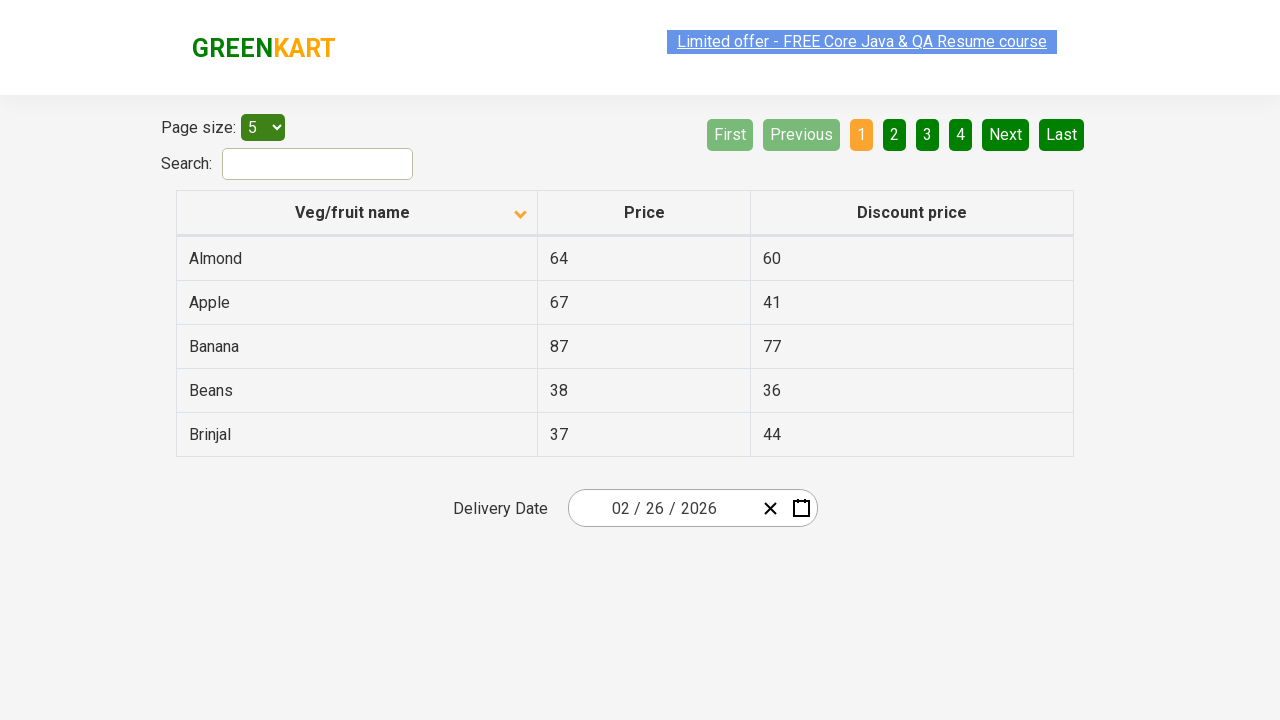

Fetched all rows from current page
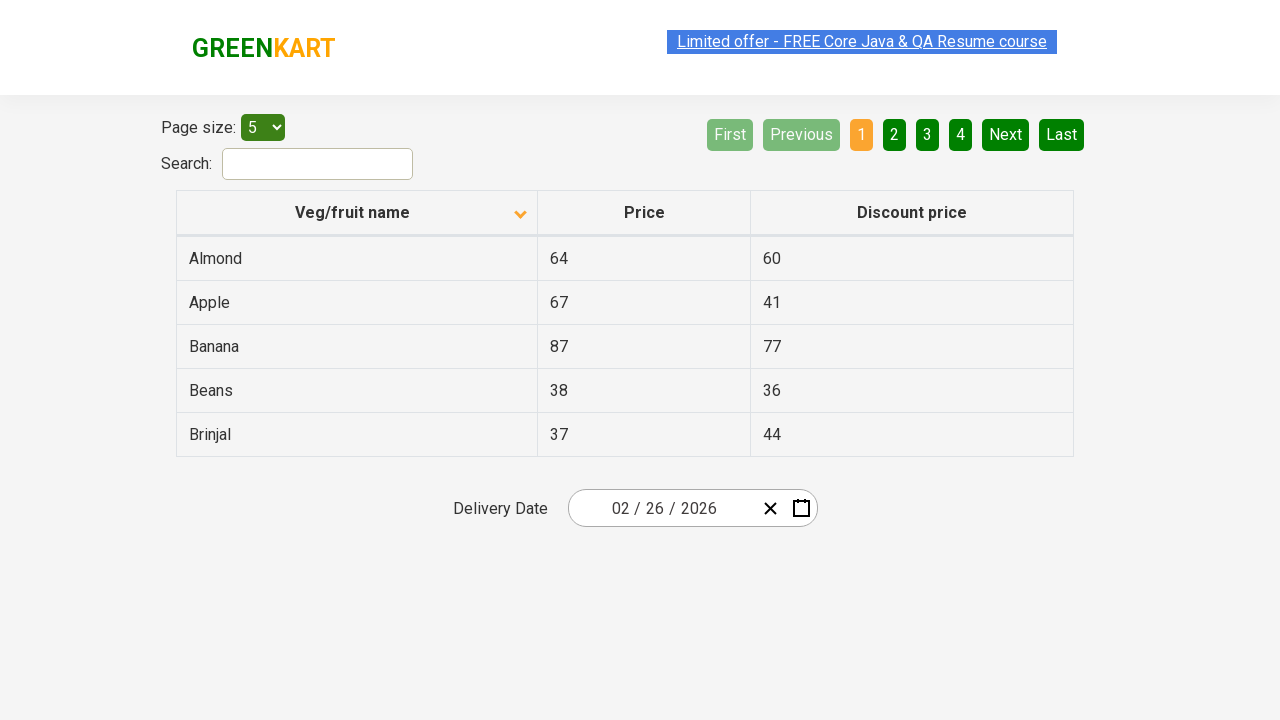

Checked for next page button
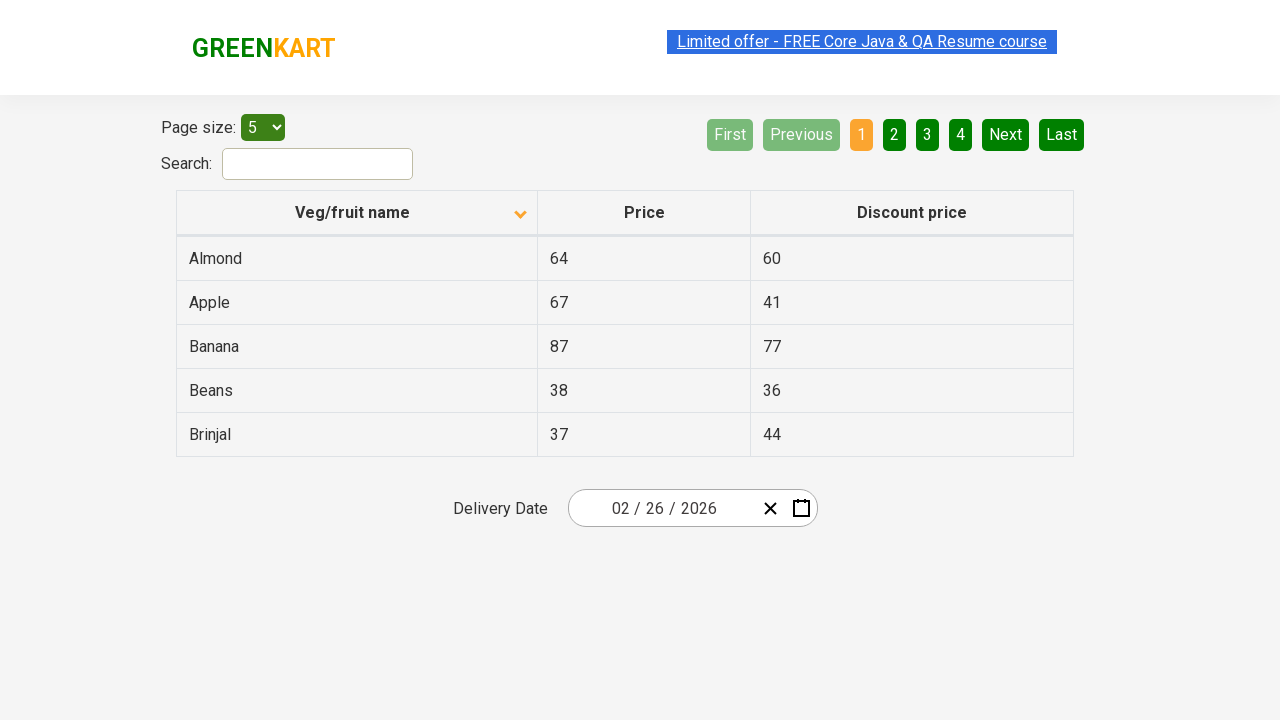

Clicked Next button to navigate to next page at (1006, 134) on [aria-label='Next']
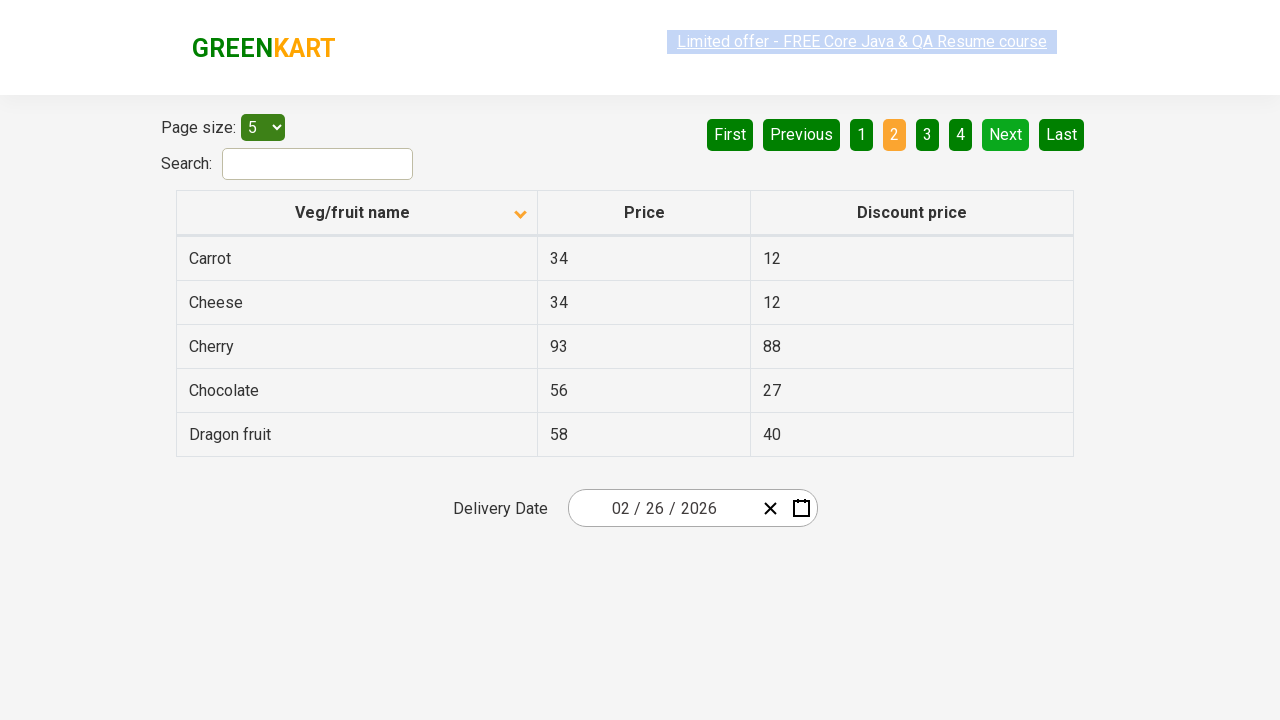

Waited for next page to fully load
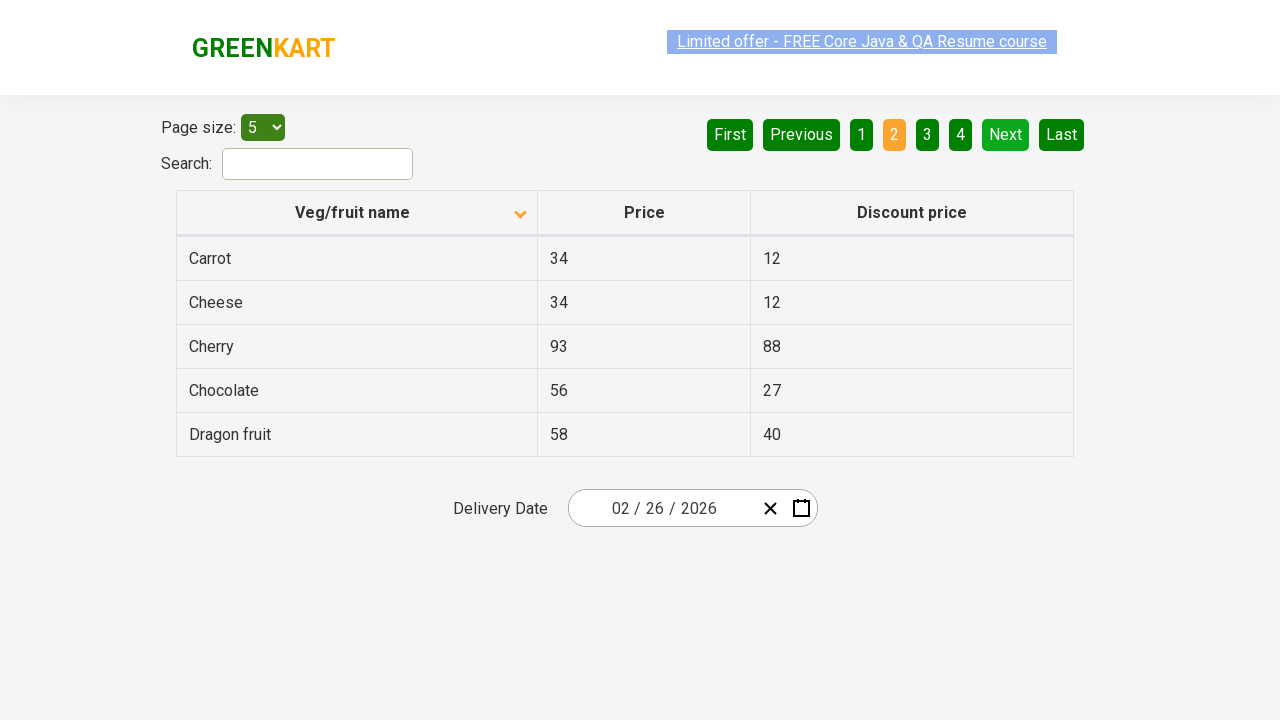

Fetched all rows from current page
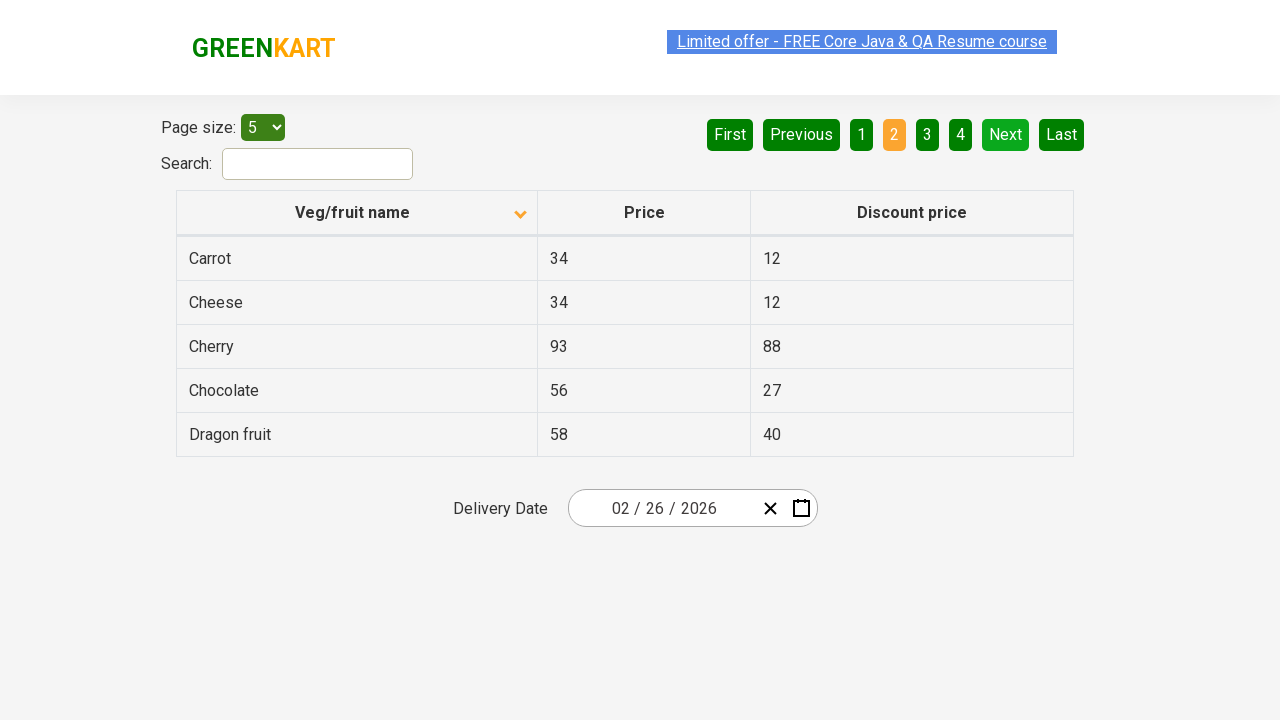

Checked for next page button
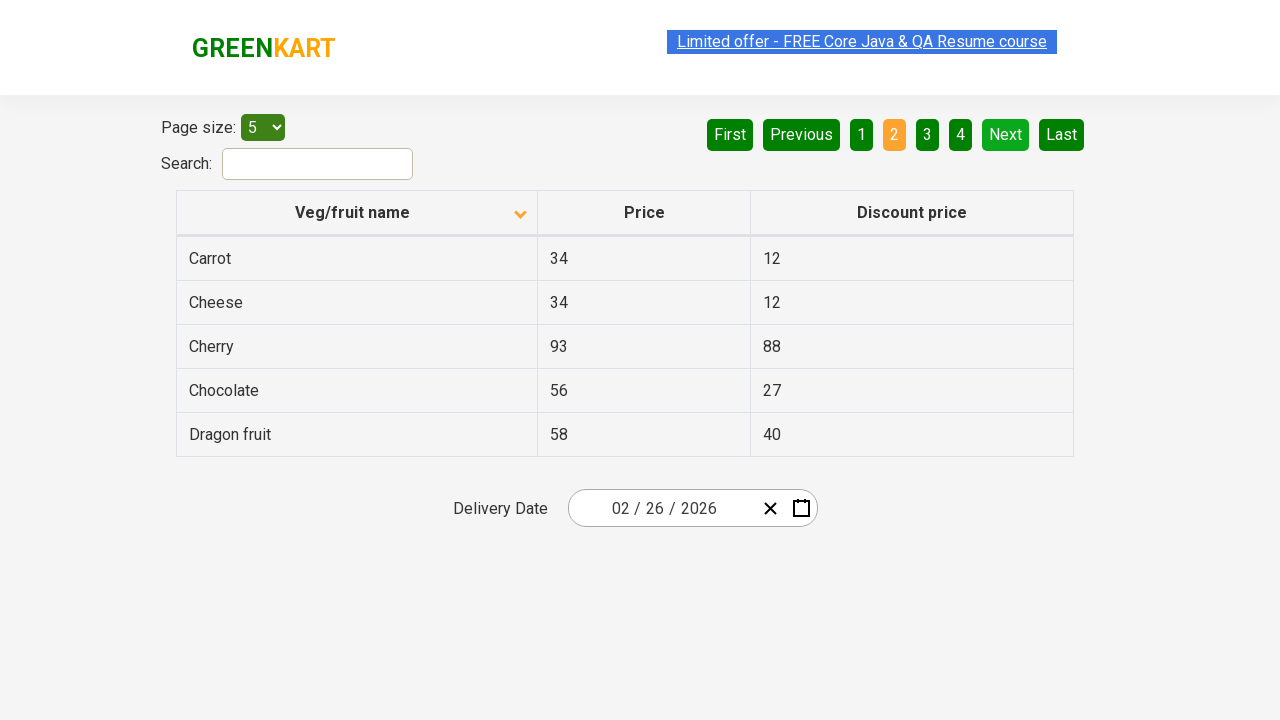

Clicked Next button to navigate to next page at (1006, 134) on [aria-label='Next']
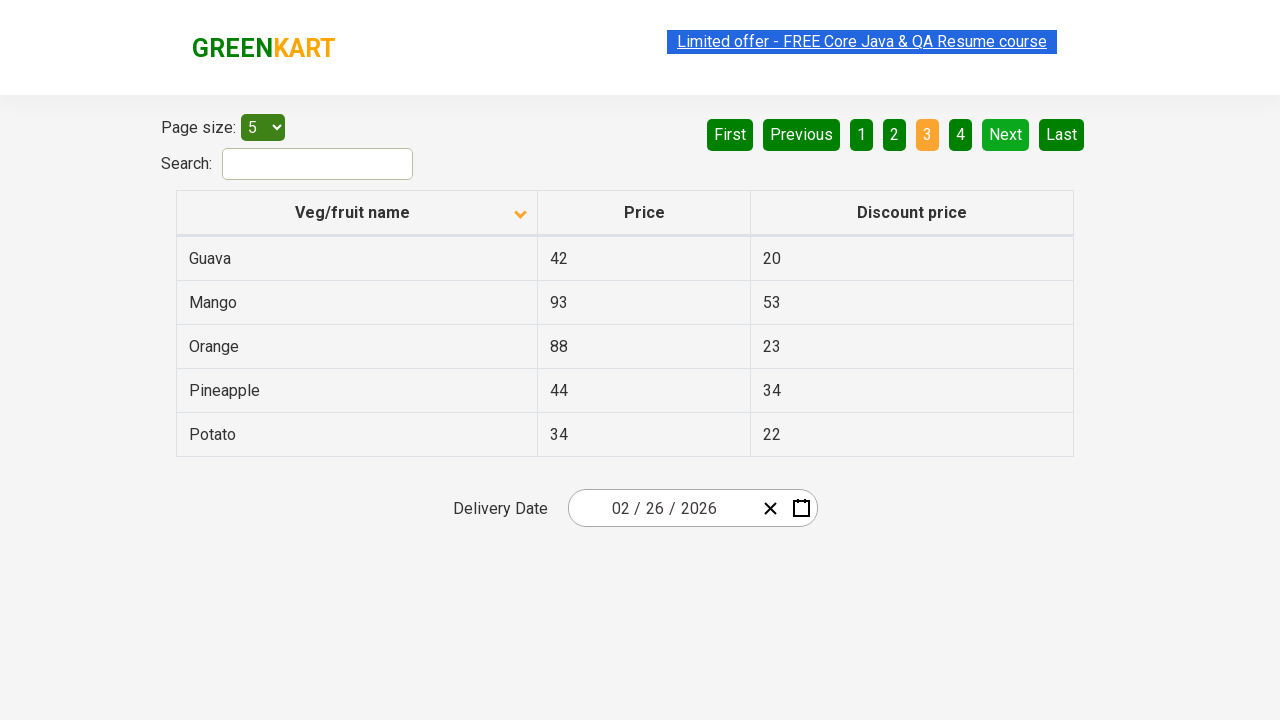

Waited for next page to fully load
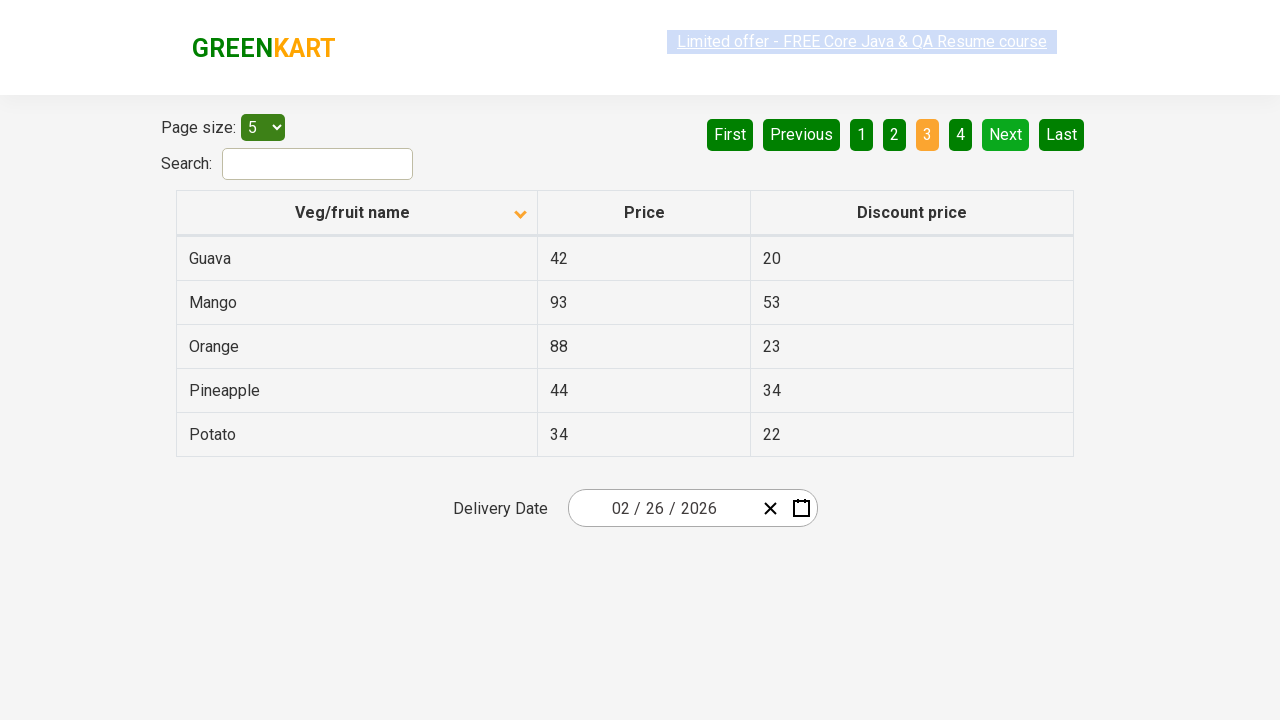

Fetched all rows from current page
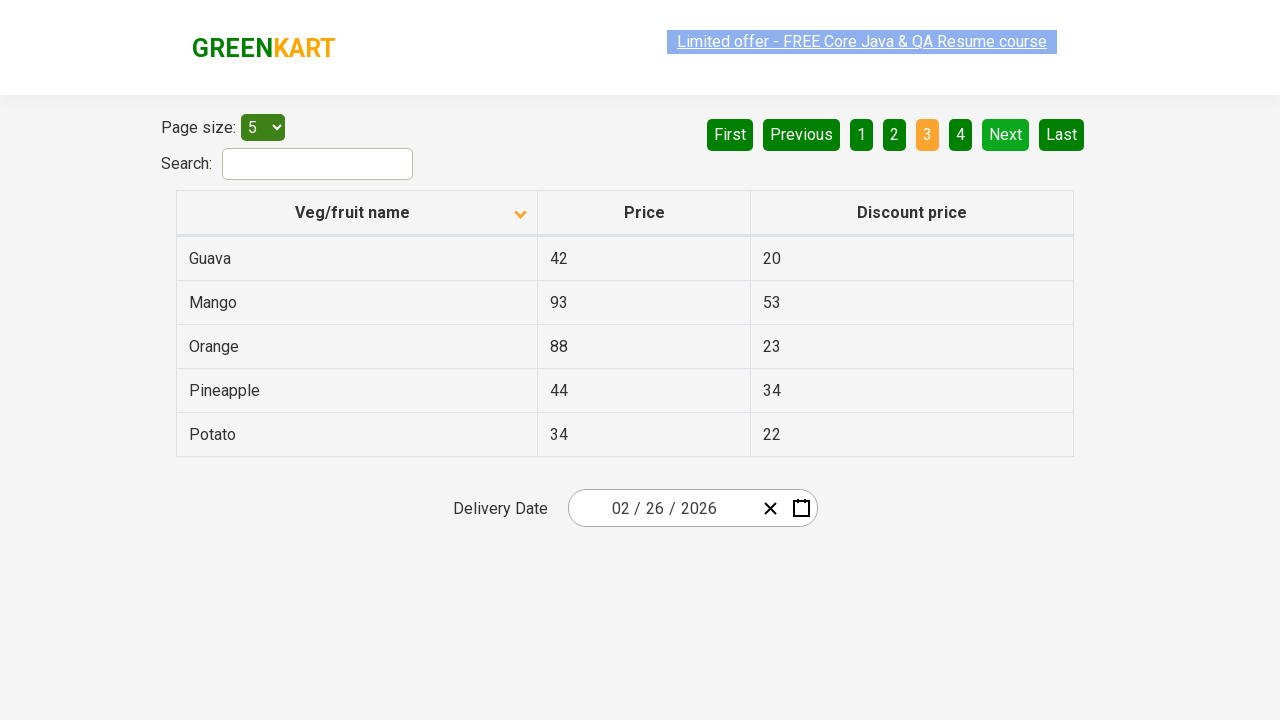

Checked for next page button
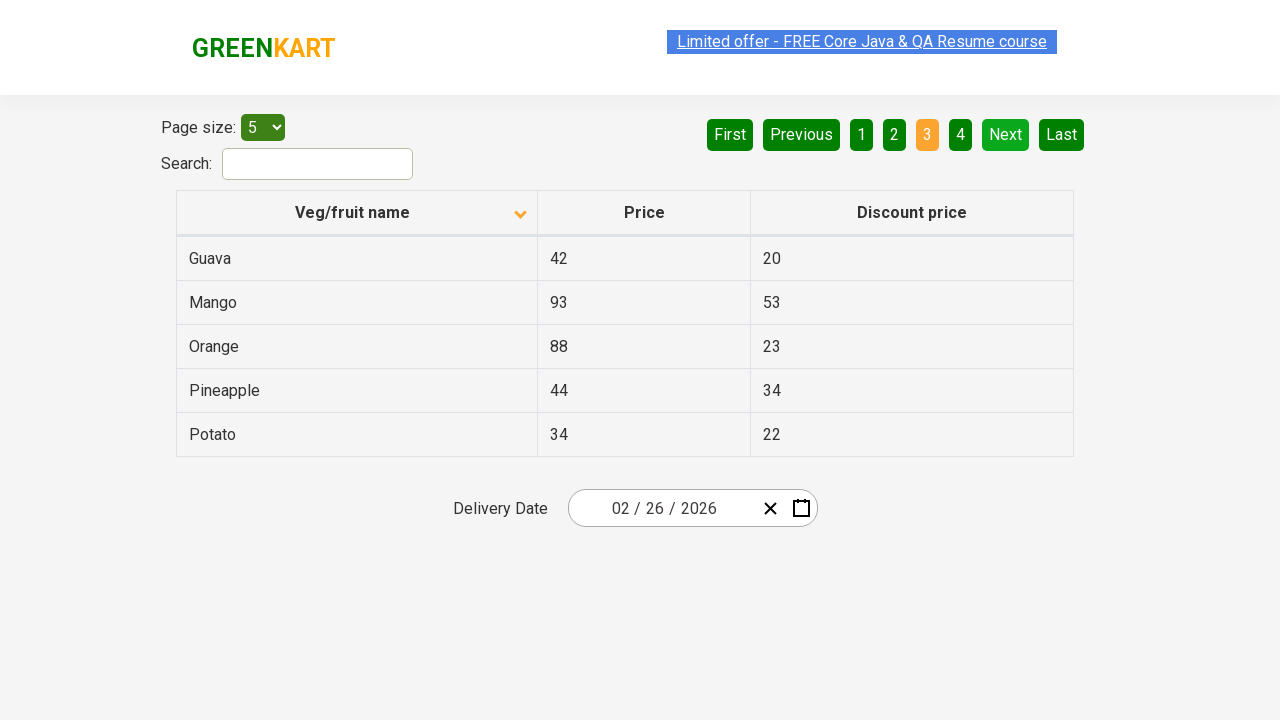

Clicked Next button to navigate to next page at (1006, 134) on [aria-label='Next']
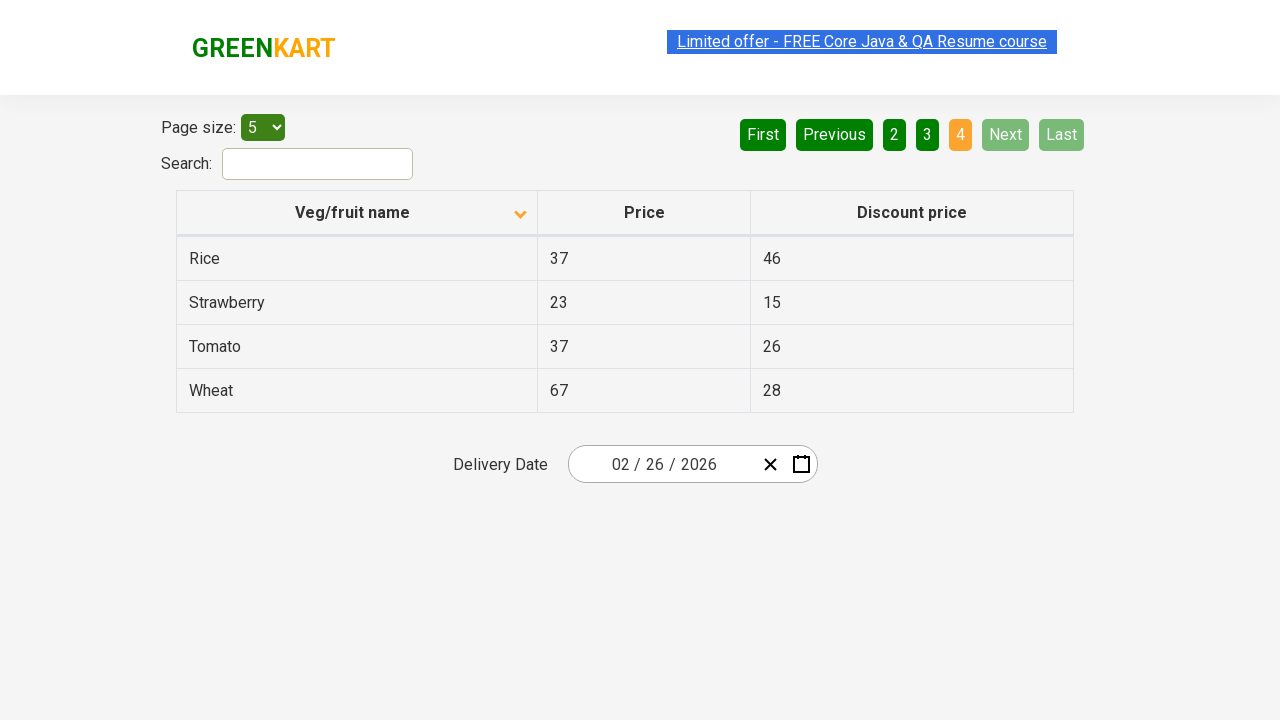

Waited for next page to fully load
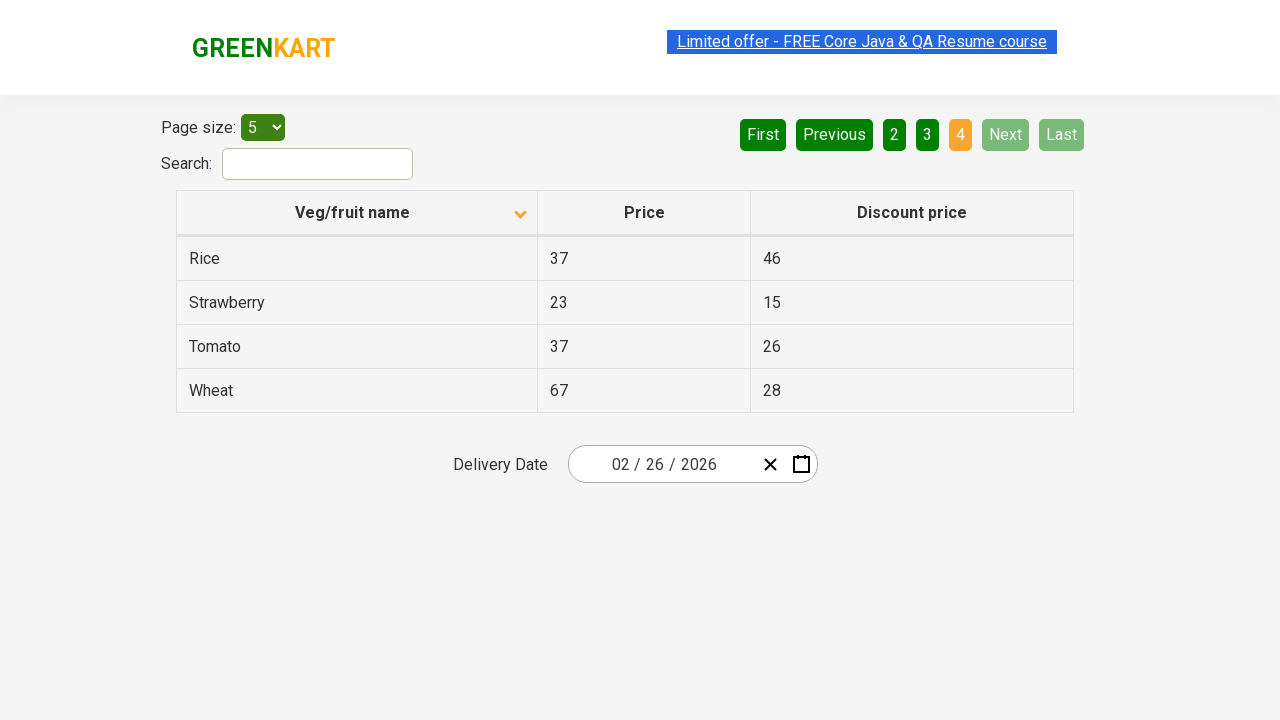

Fetched all rows from current page
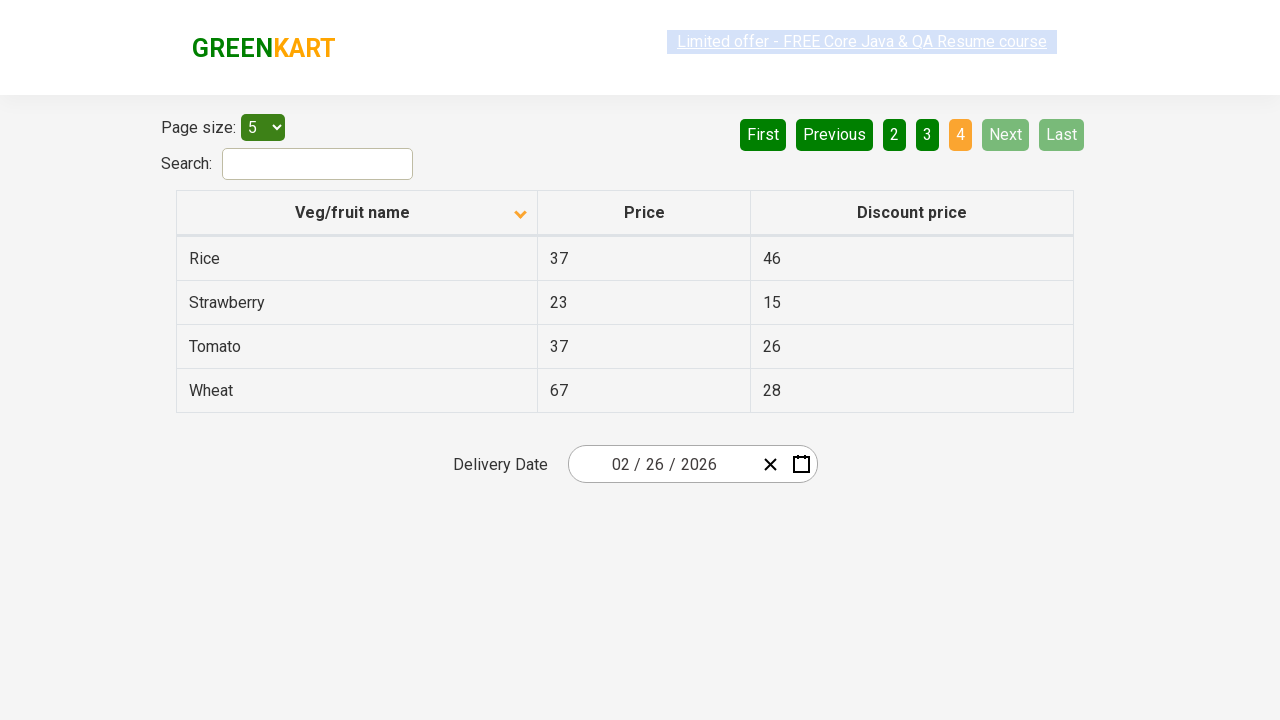

Found Rice with price: 37
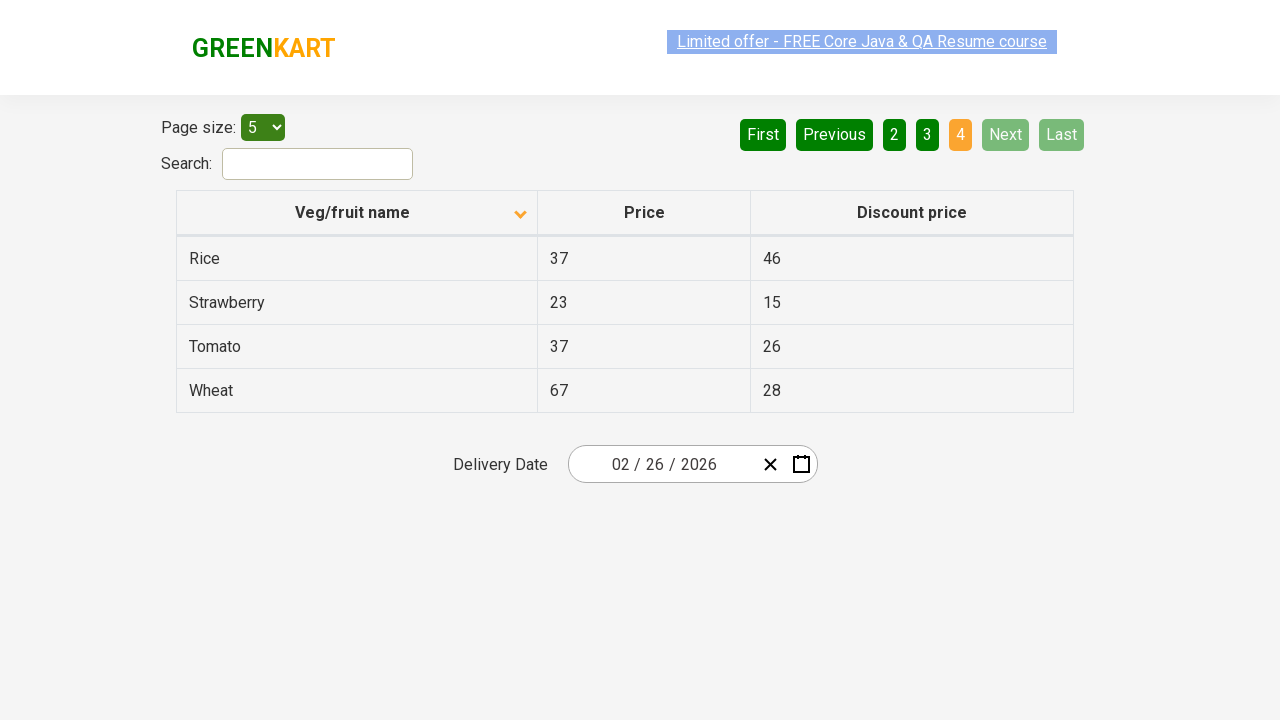

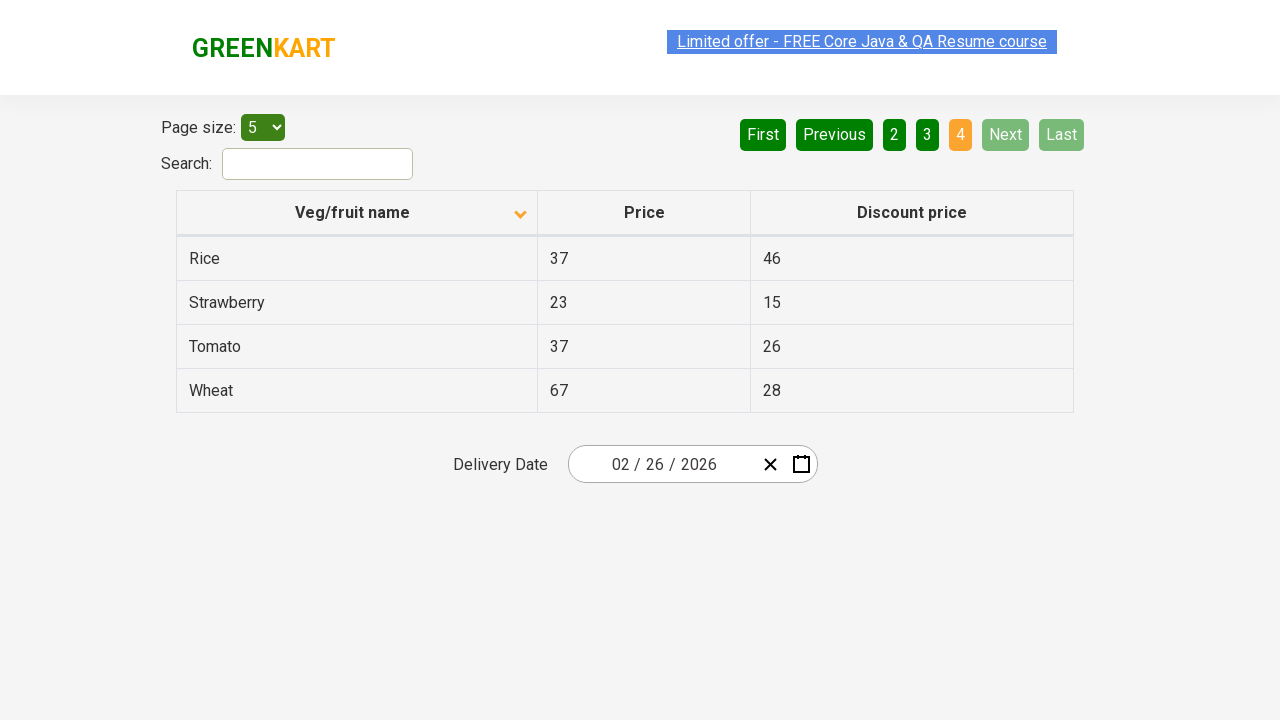